Tests a page with implicit wait functionality by clicking a verify button and checking for a success message

Starting URL: http://suninjuly.github.io/wait1.html

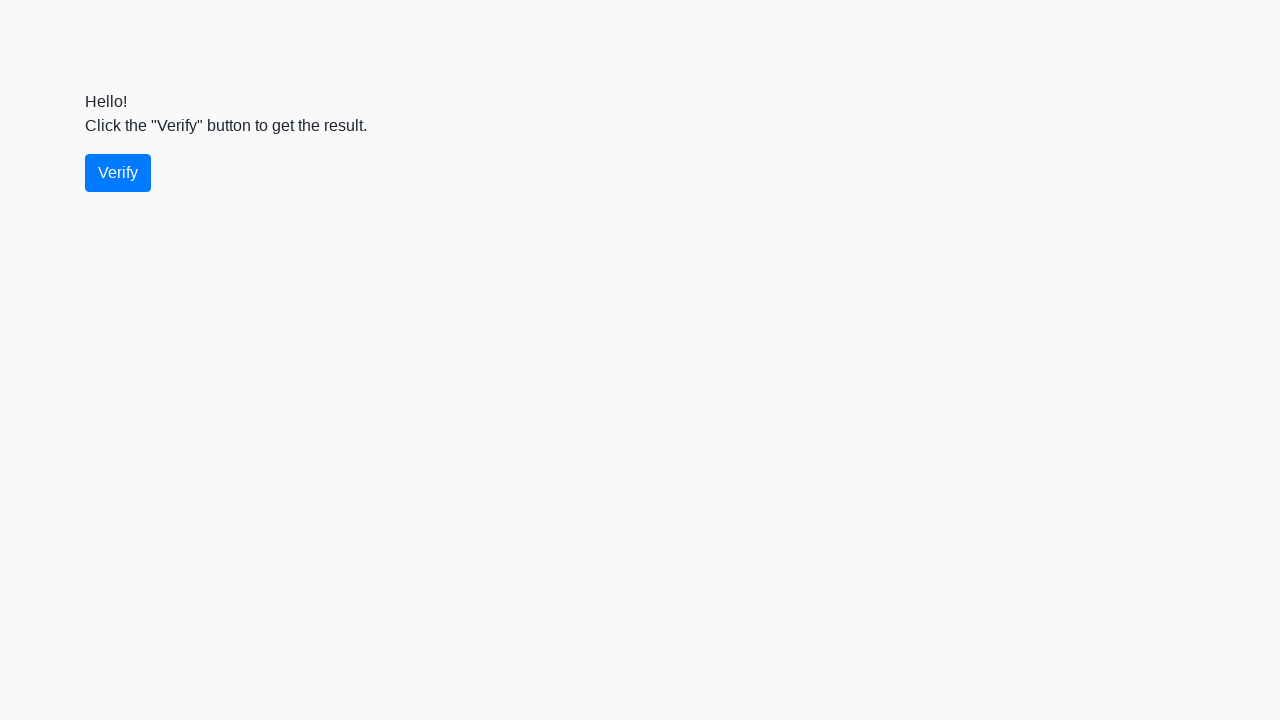

Clicked the verify button at (118, 173) on #verify
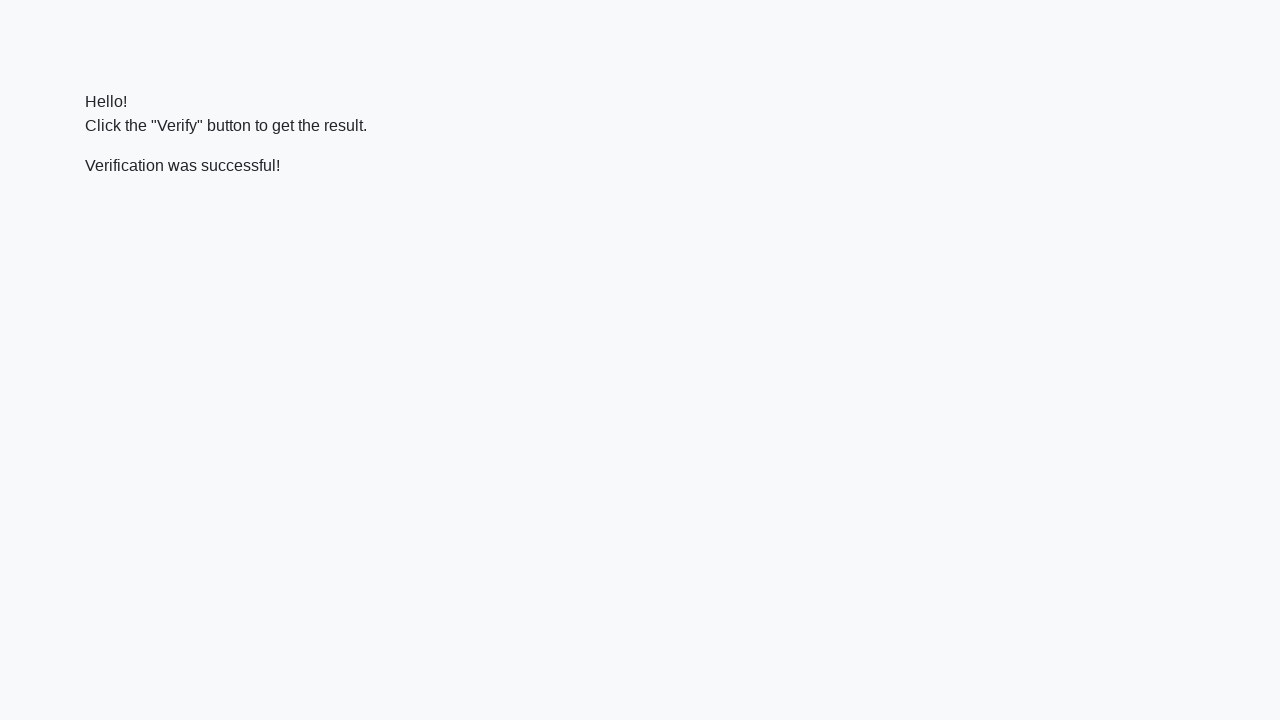

Success message appeared and became visible
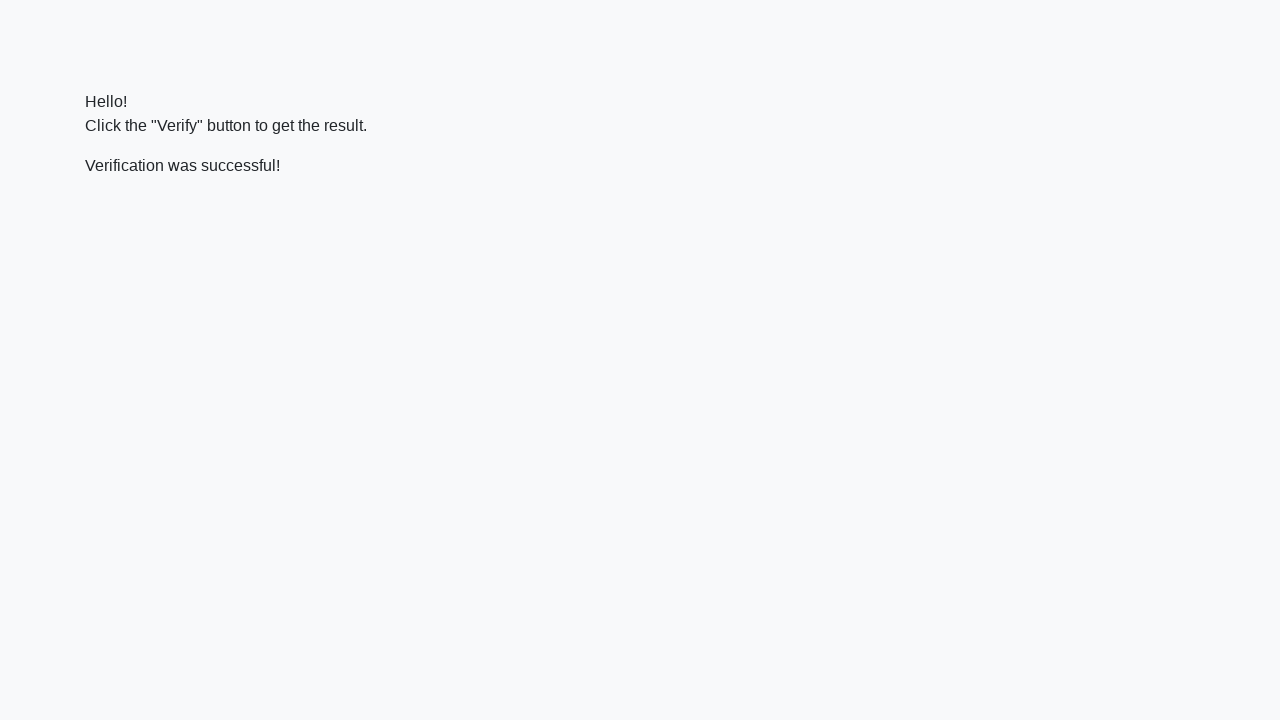

Verified that success message contains 'successful' text
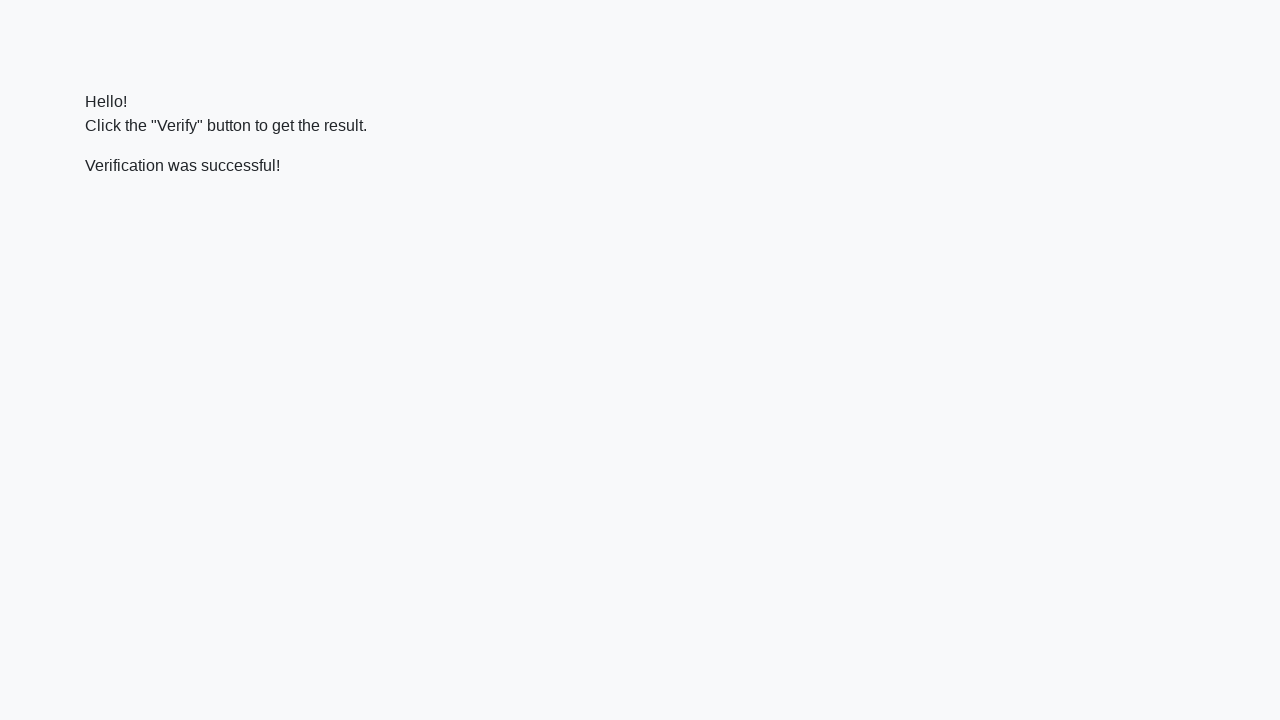

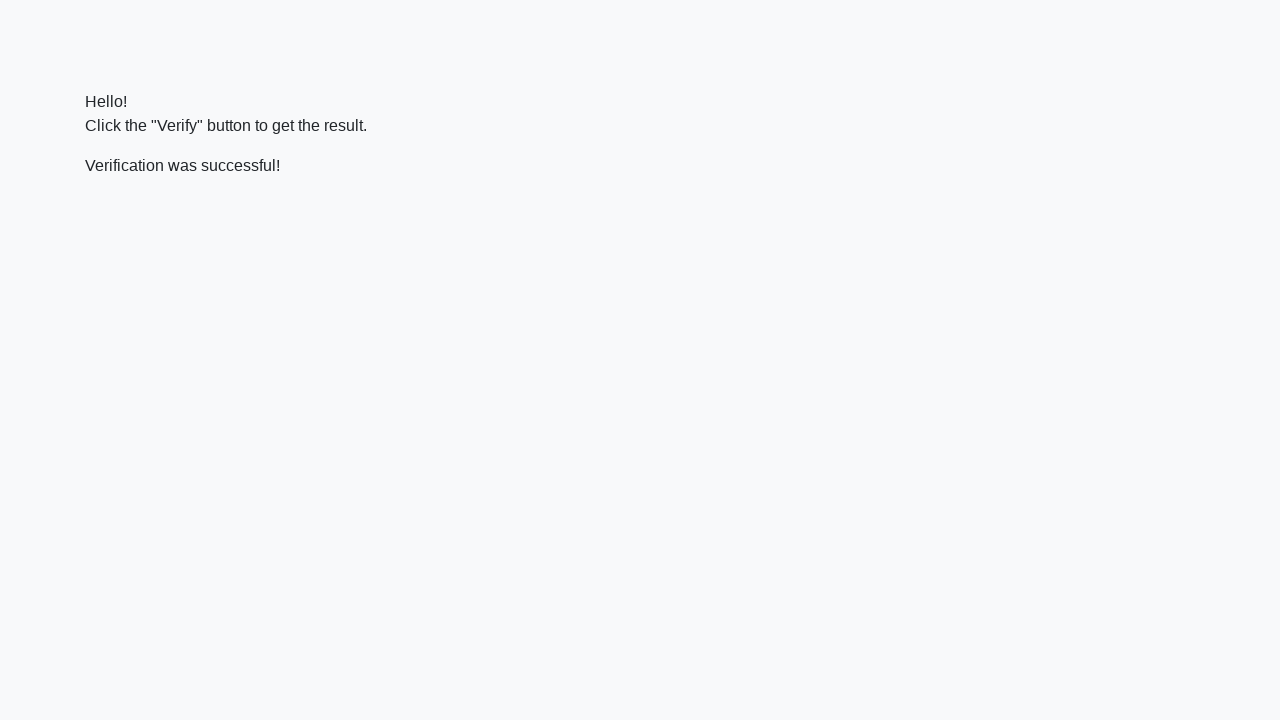